Tests alert handling functionality by triggering an alert dialog and accepting it

Starting URL: http://demo.automationtesting.in/Alerts.html

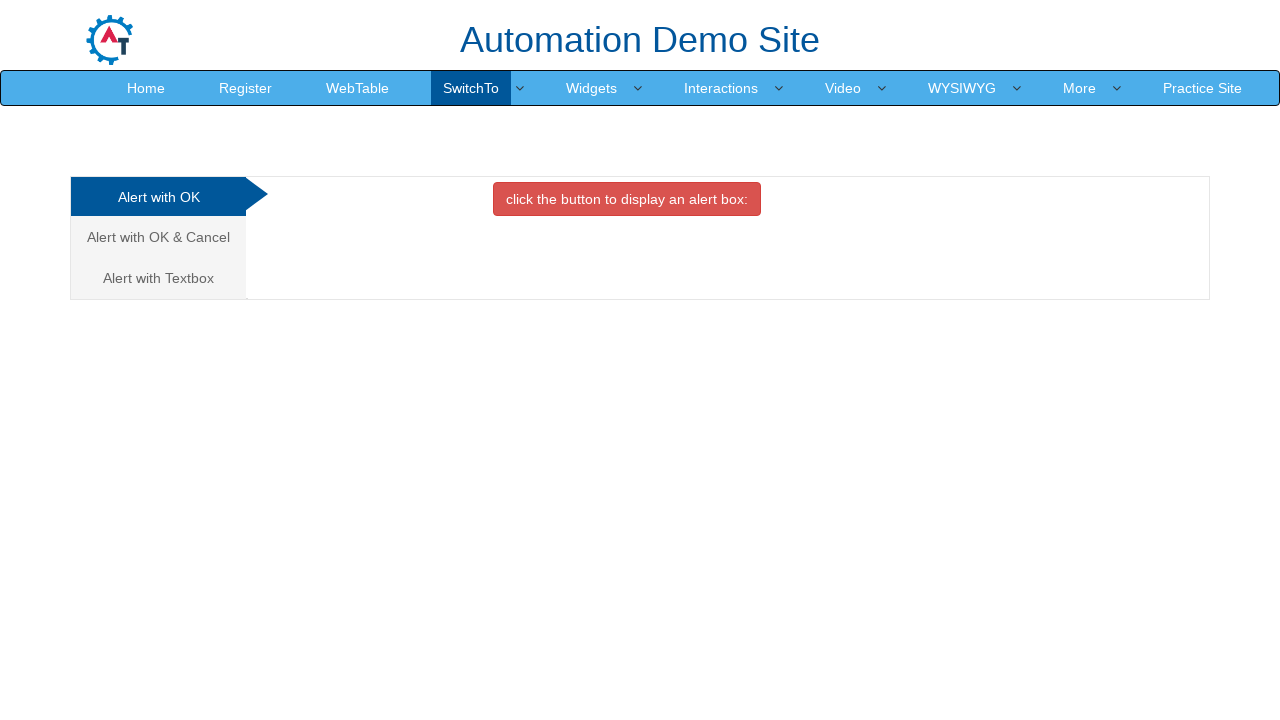

Clicked button to trigger alert dialog at (627, 199) on xpath=//*[@id='OKTab']/button
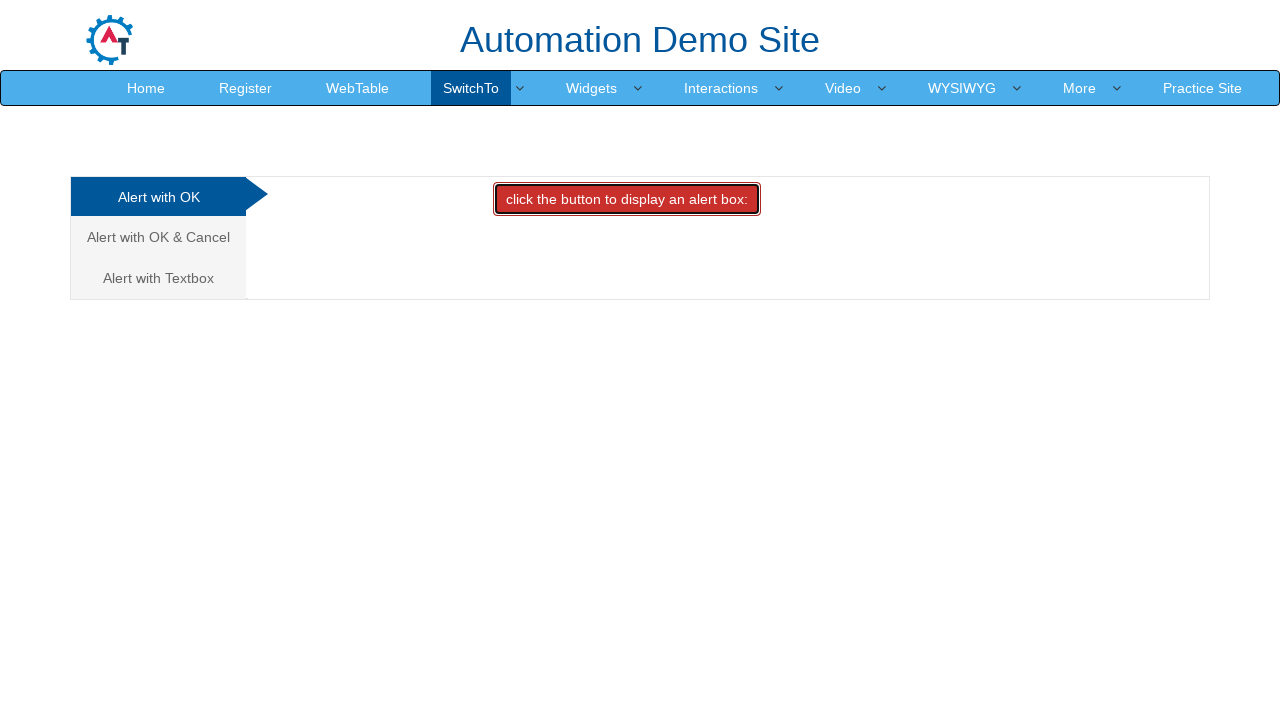

Set up dialog handler to accept alerts
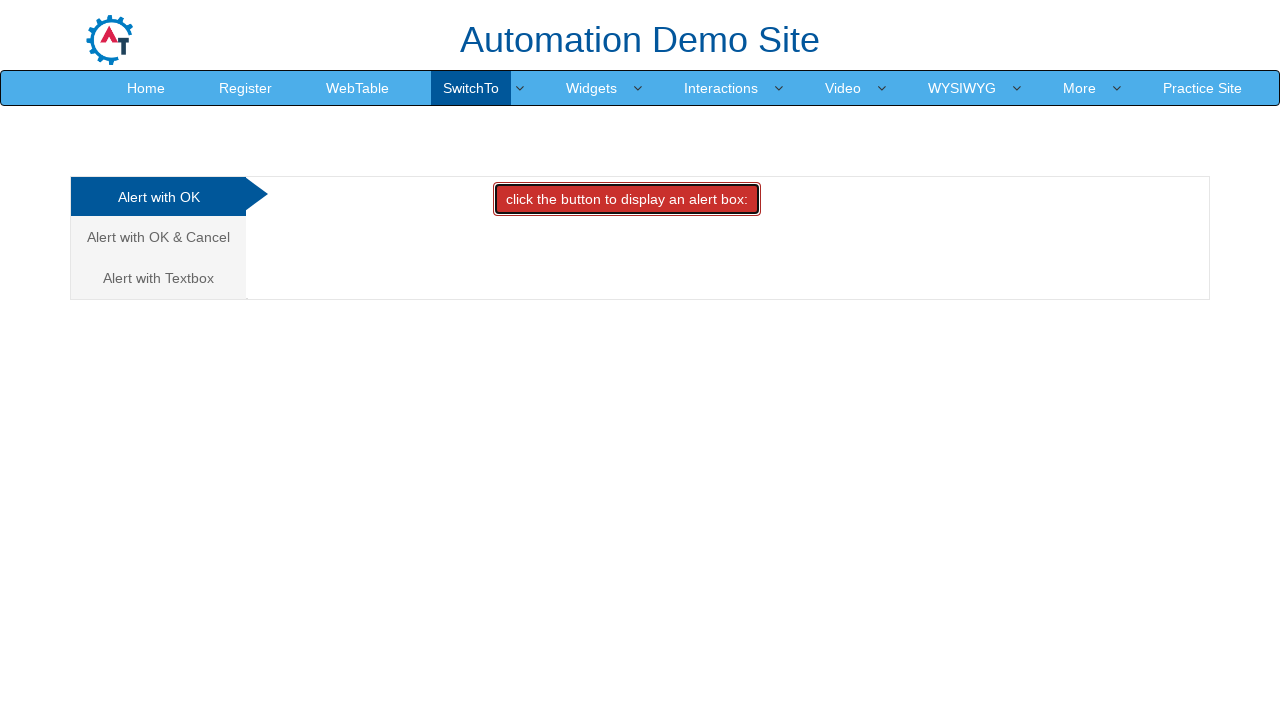

Clicked button again to trigger alert and test acceptance at (627, 199) on xpath=//*[@id='OKTab']/button
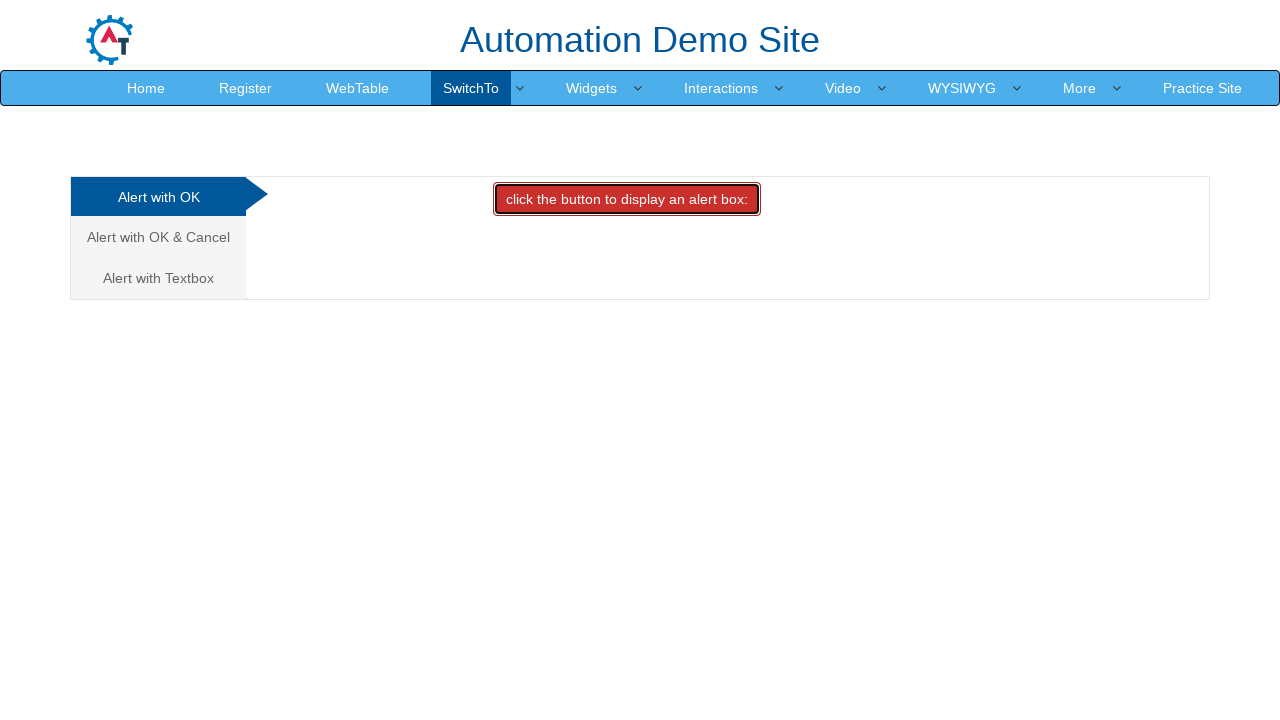

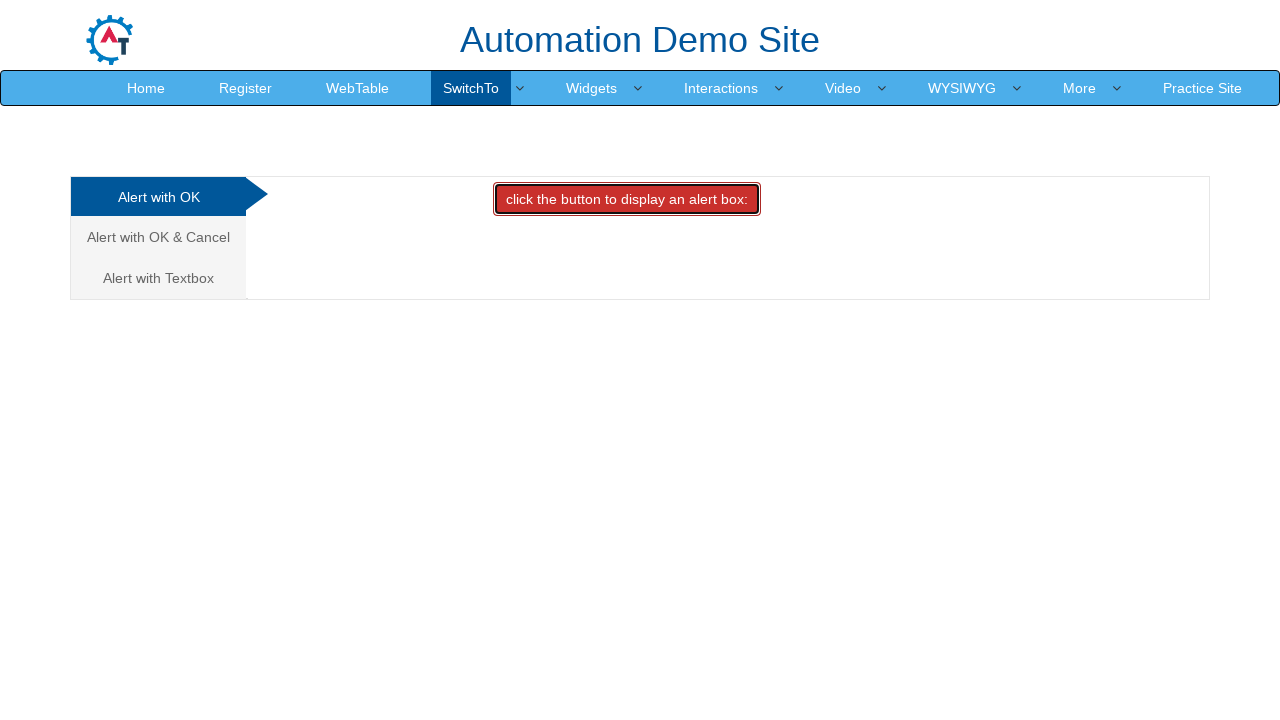